Navigates to a table on the page, scrolls to a checkbox associated with "Helen Bennett" row, and clicks it

Starting URL: https://www.hyrtutorials.com/p/add-padding-to-containers.html

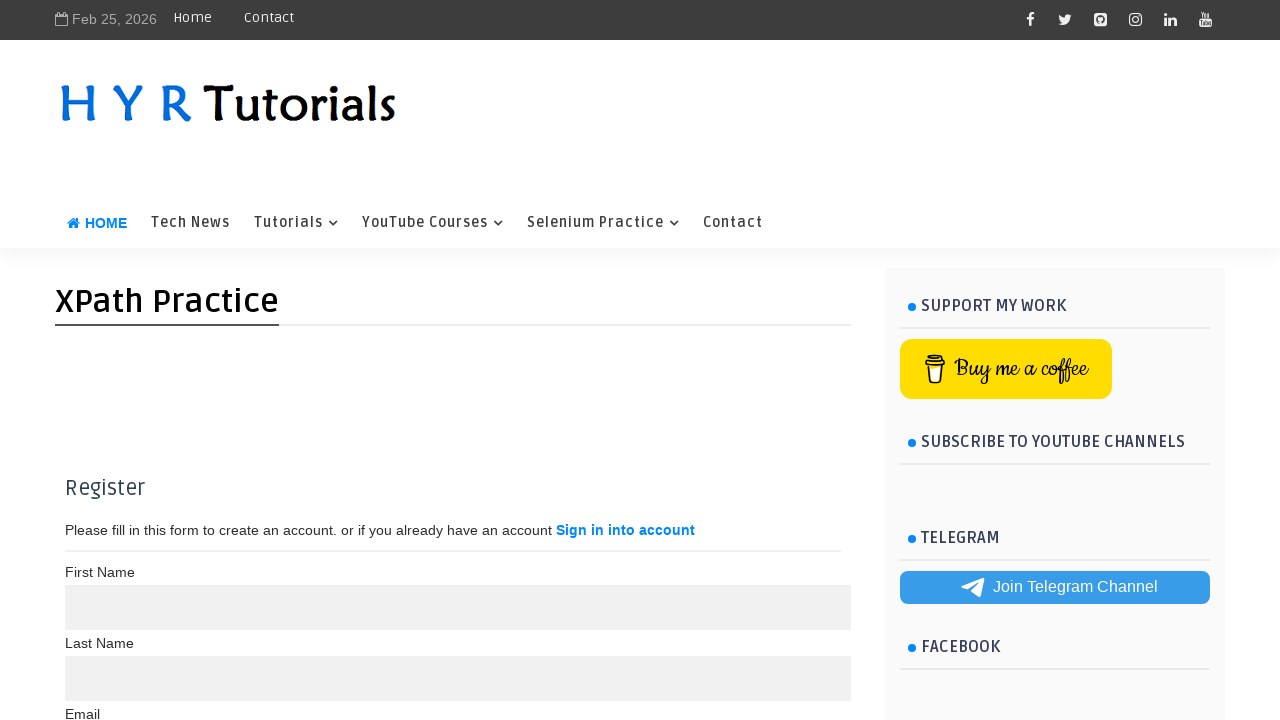

Located checkbox in Helen Bennett row using XPath
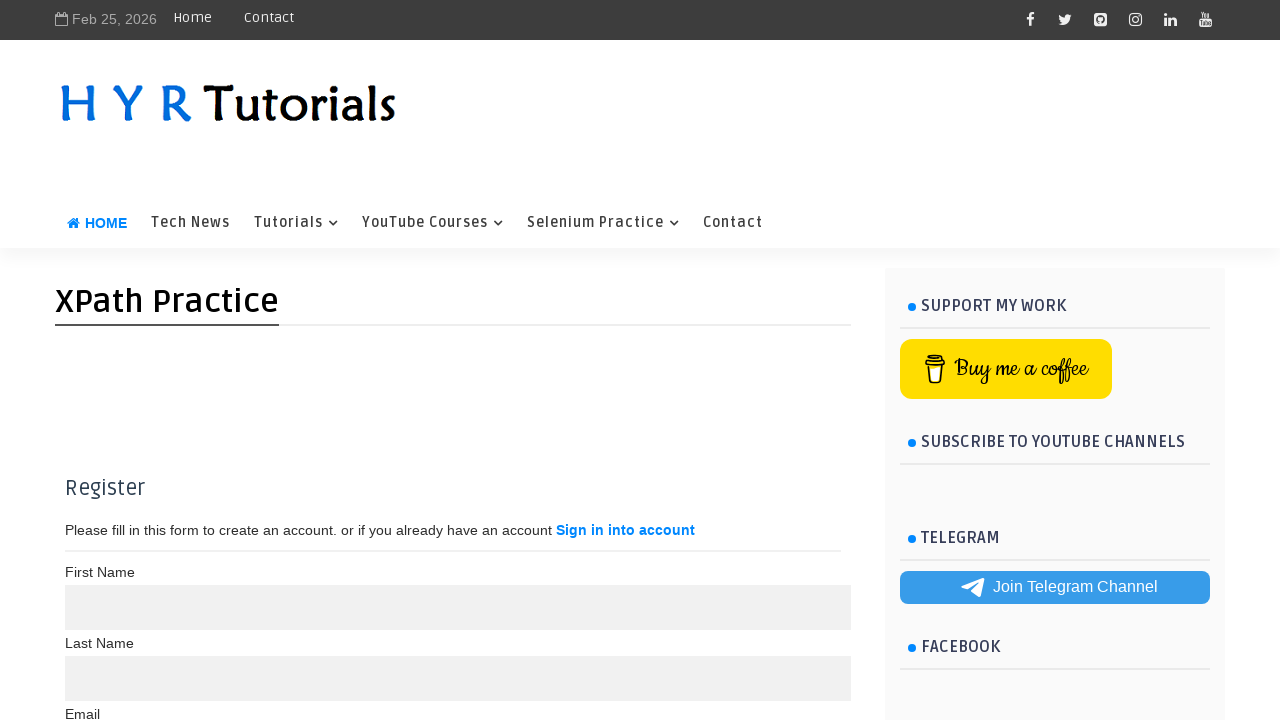

Scrolled checkbox into view
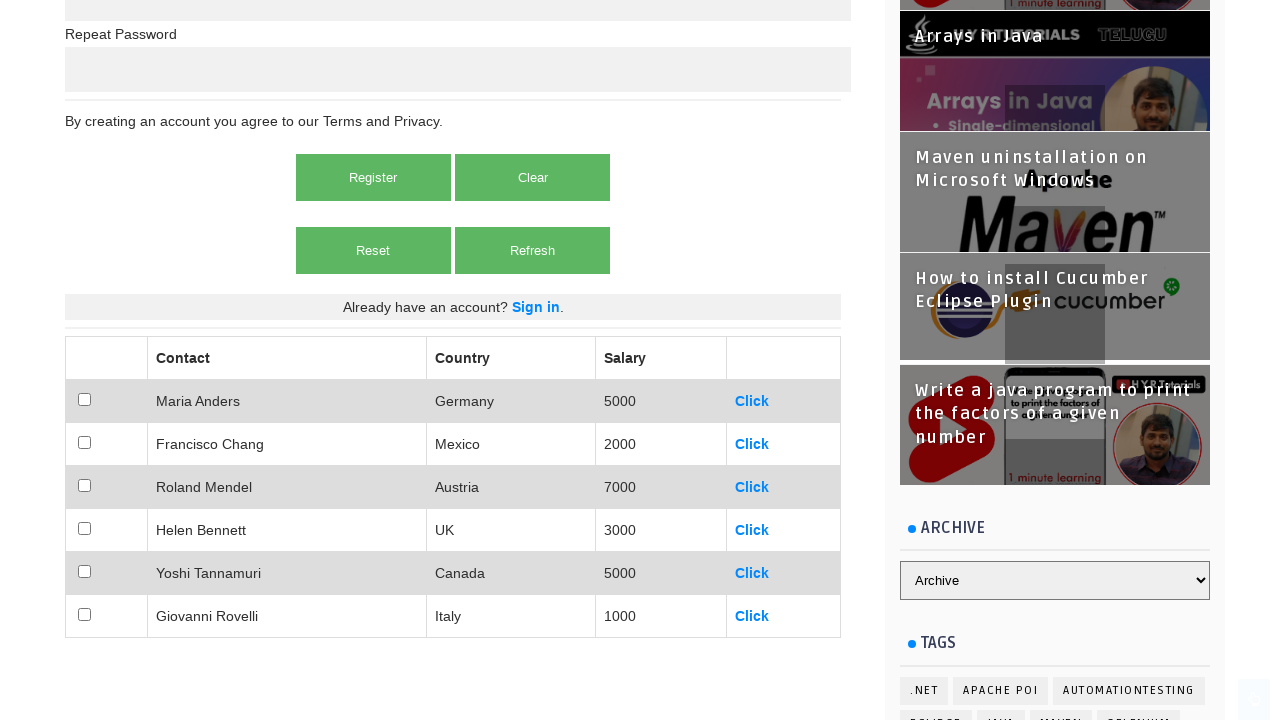

Clicked checkbox for Helen Bennett row at (84, 528) on xpath=//td[text()='Helen Bennett']//preceding-sibling::td/input
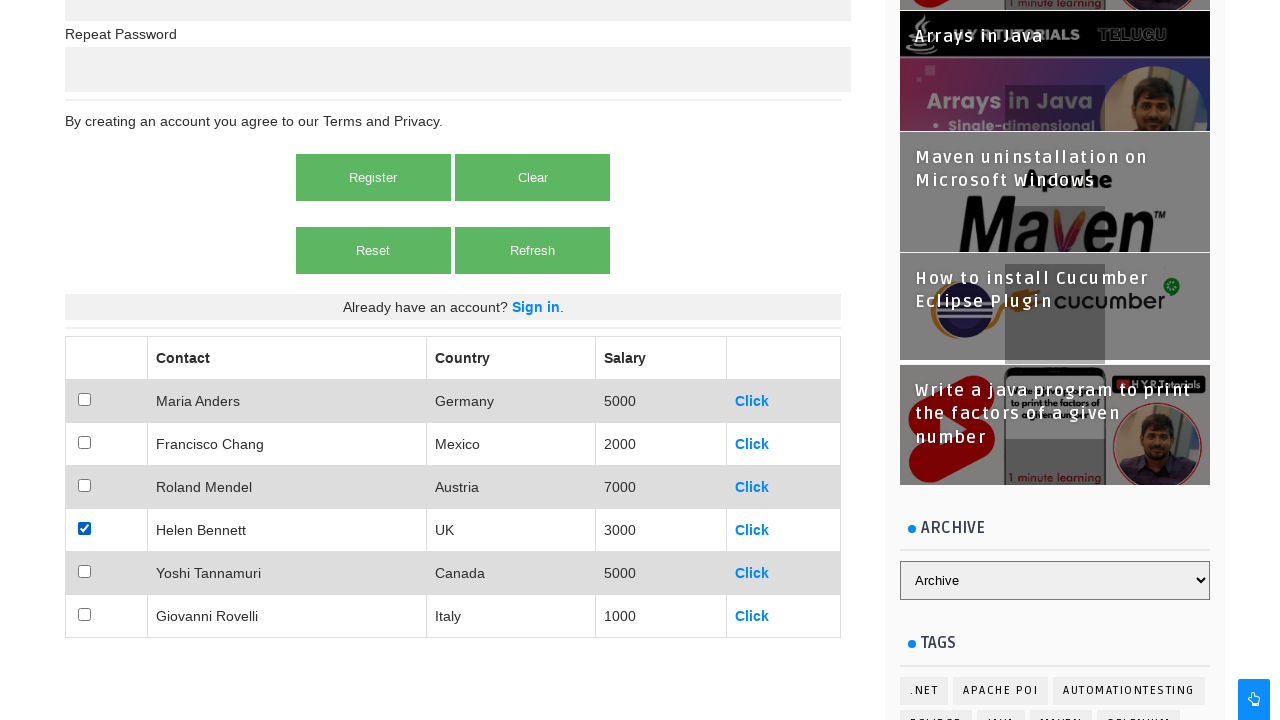

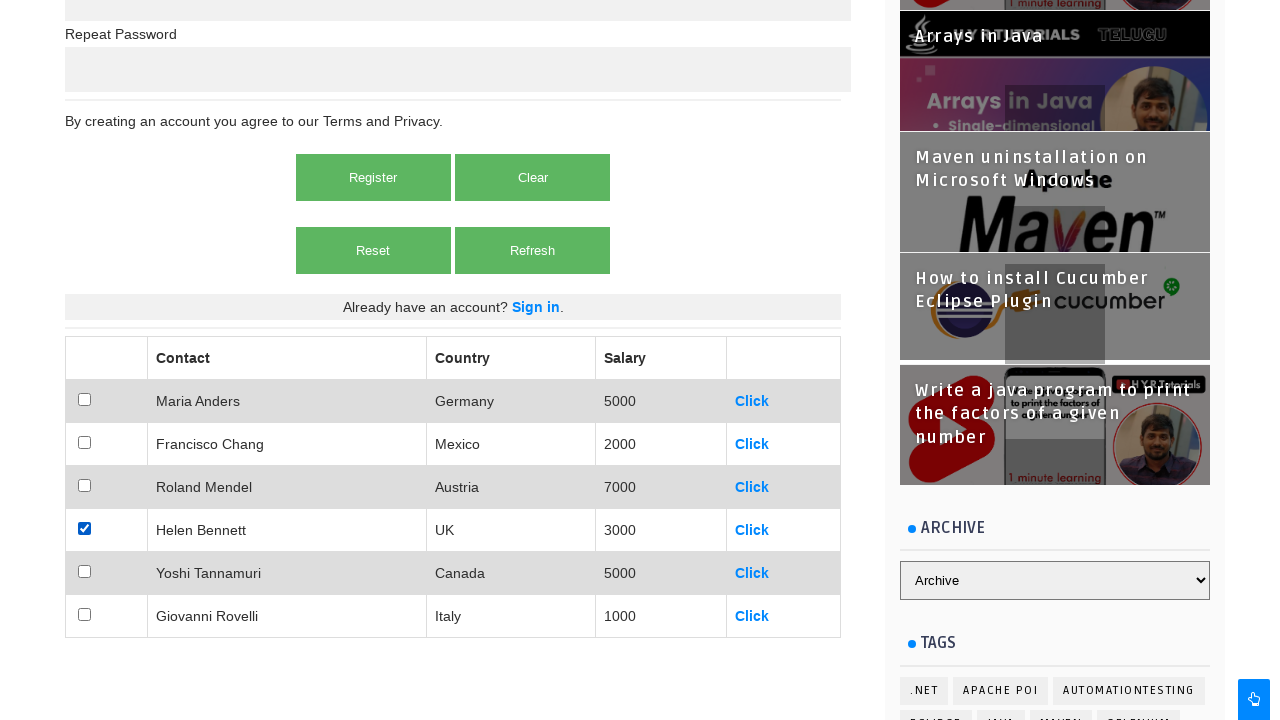